Tests auto-suggestive dropdown functionality by typing partial text and selecting a suggested option from the dropdown

Starting URL: https://rahulshettyacademy.com/dropdownsPractise/

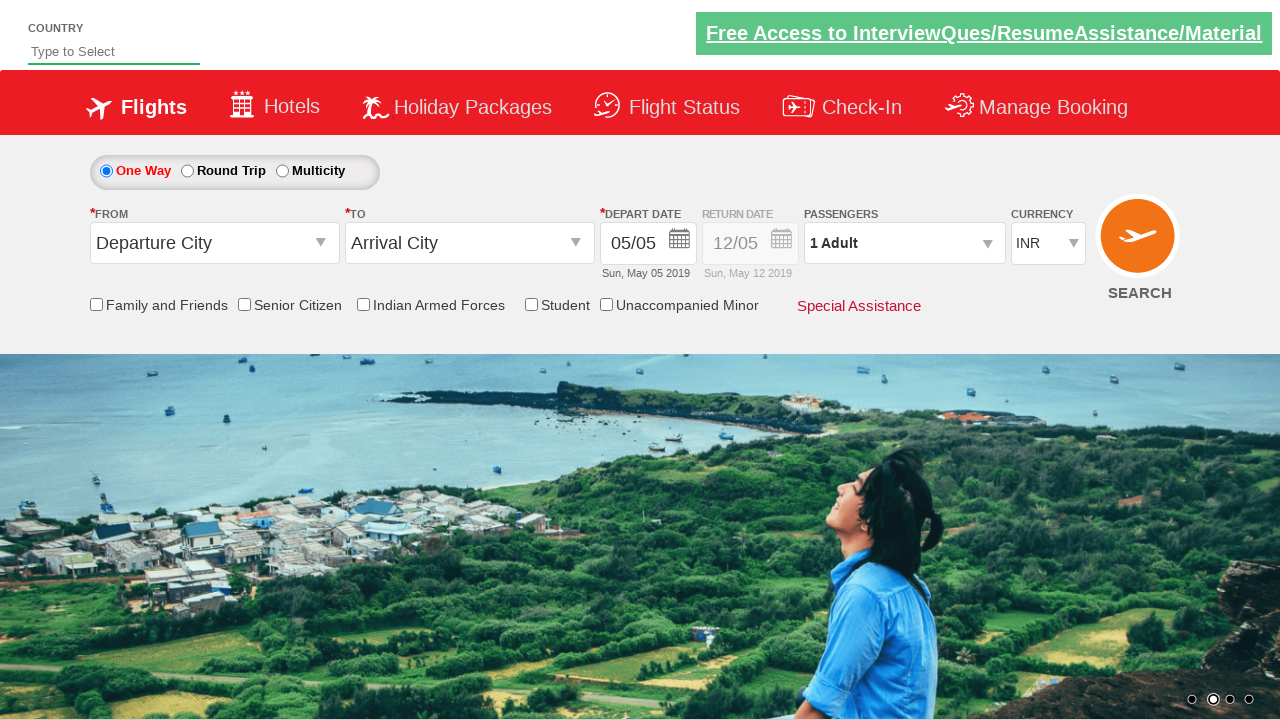

Filled autosuggest field with partial text 'sou' on #autosuggest
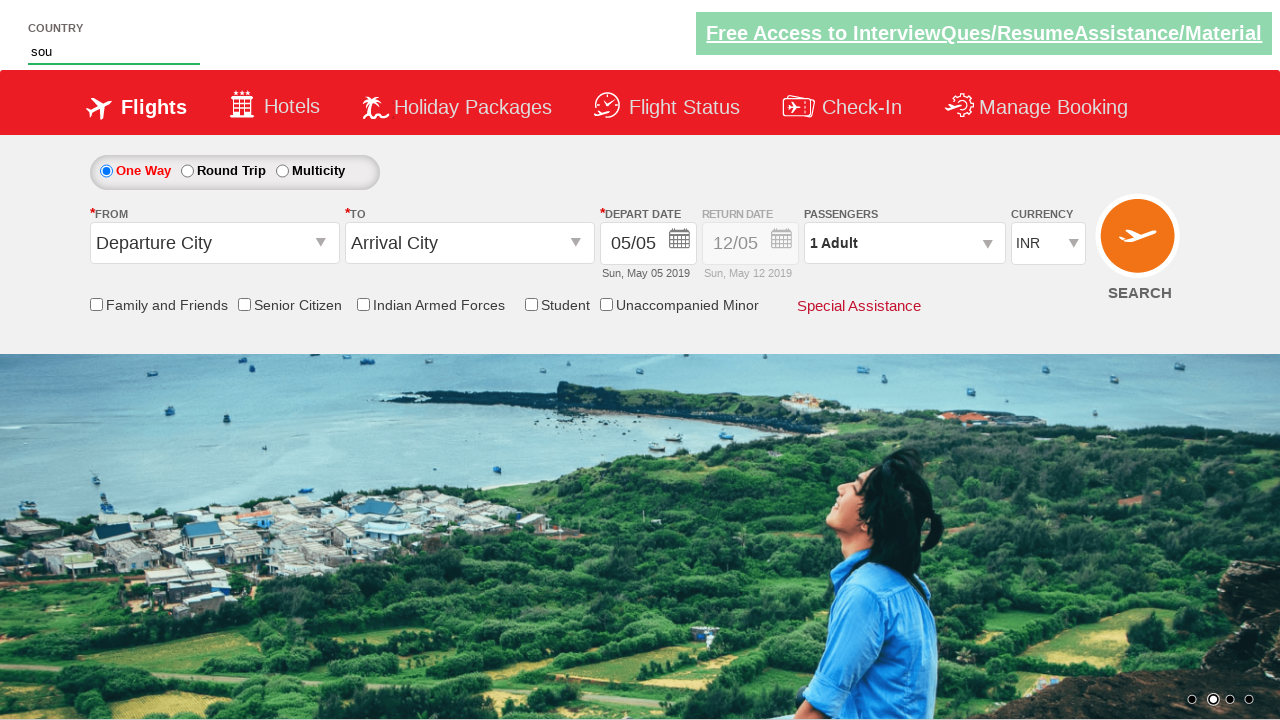

Waited for South Africa option to appear in dropdown
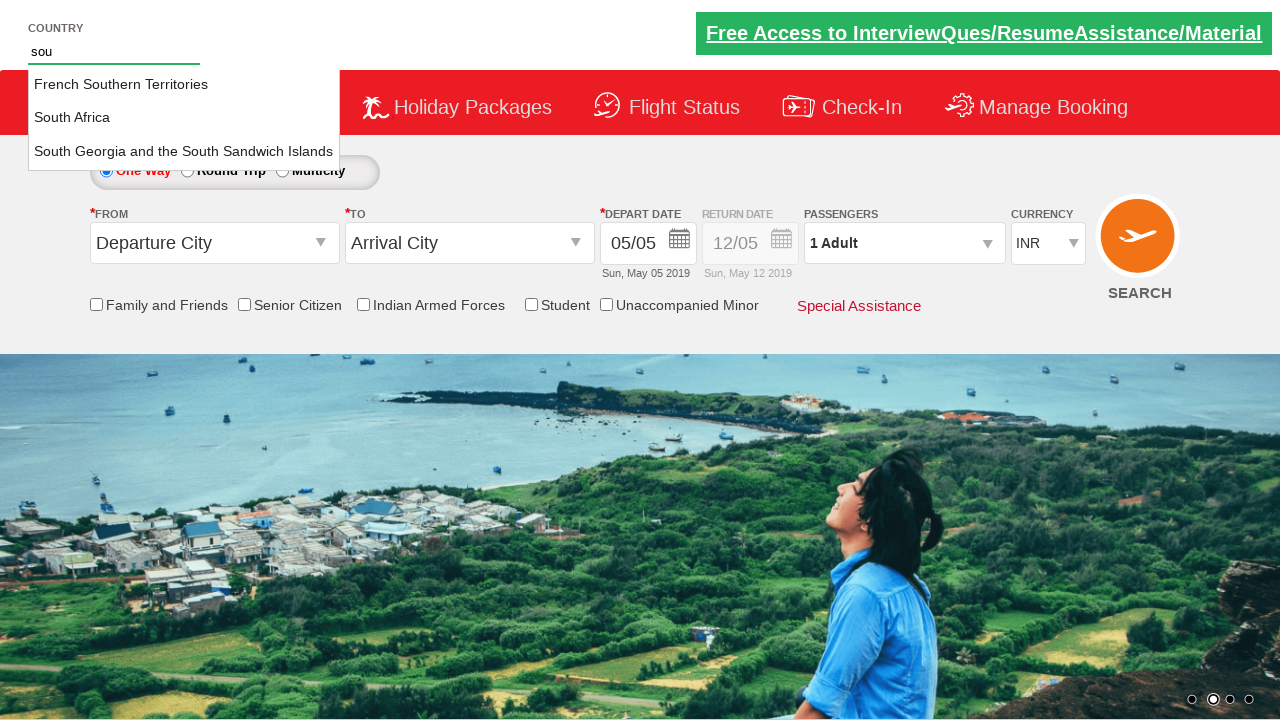

Clicked on South Africa option from auto-suggestive dropdown at (184, 118) on xpath=//a[contains(text(),'South Africa')]
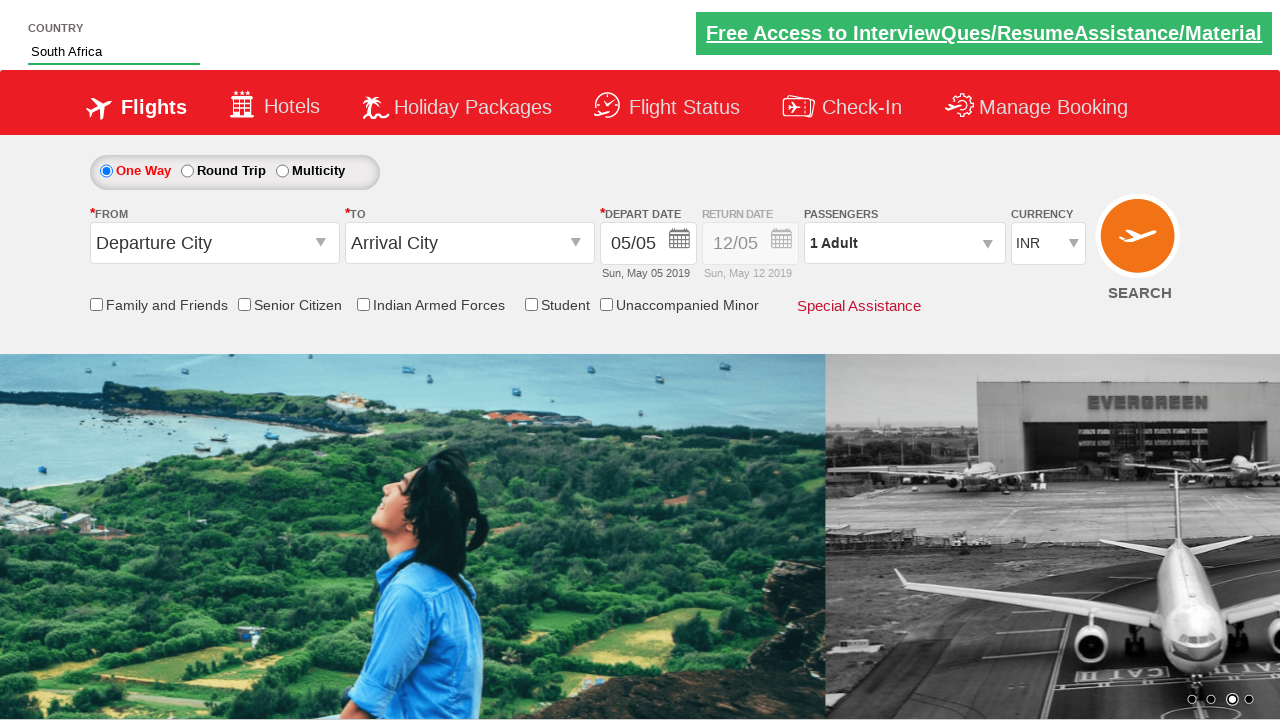

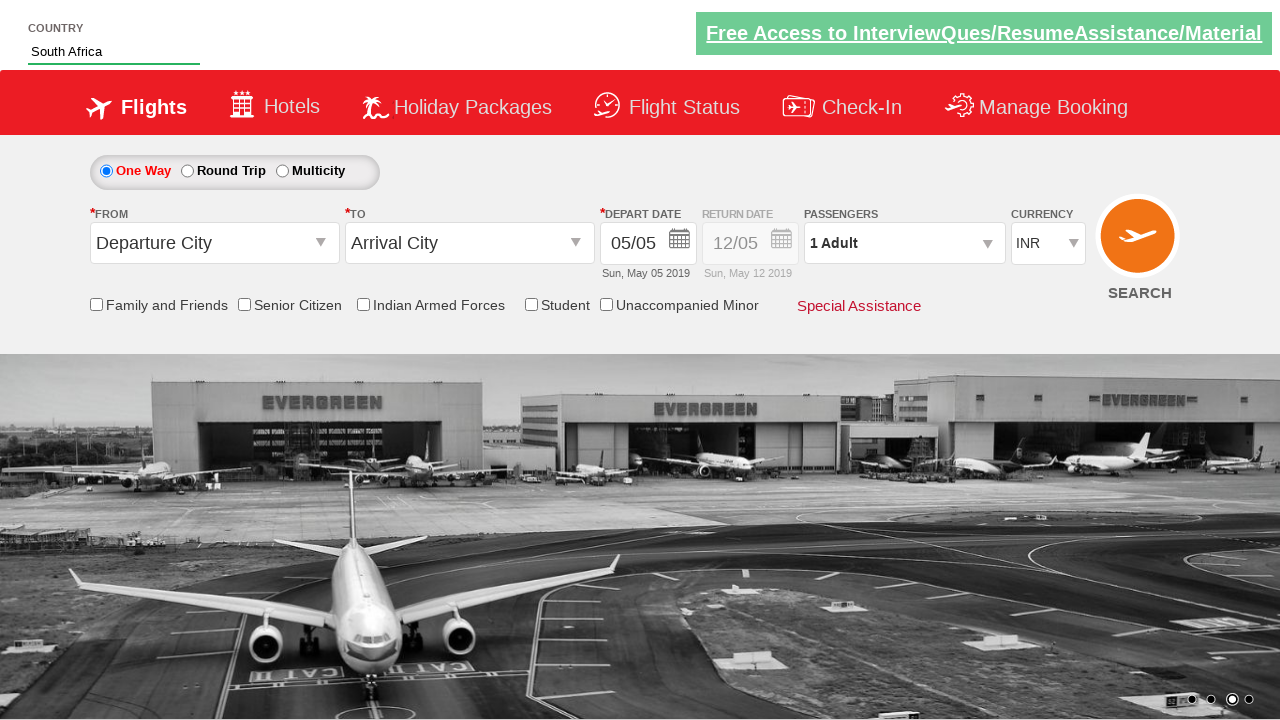